Navigates to a JavaScript string reversal tutorial page and verifies that code examples are displayed on the page.

Starting URL: https://5-ways-to-reverse-string-in-js.netlify.app/

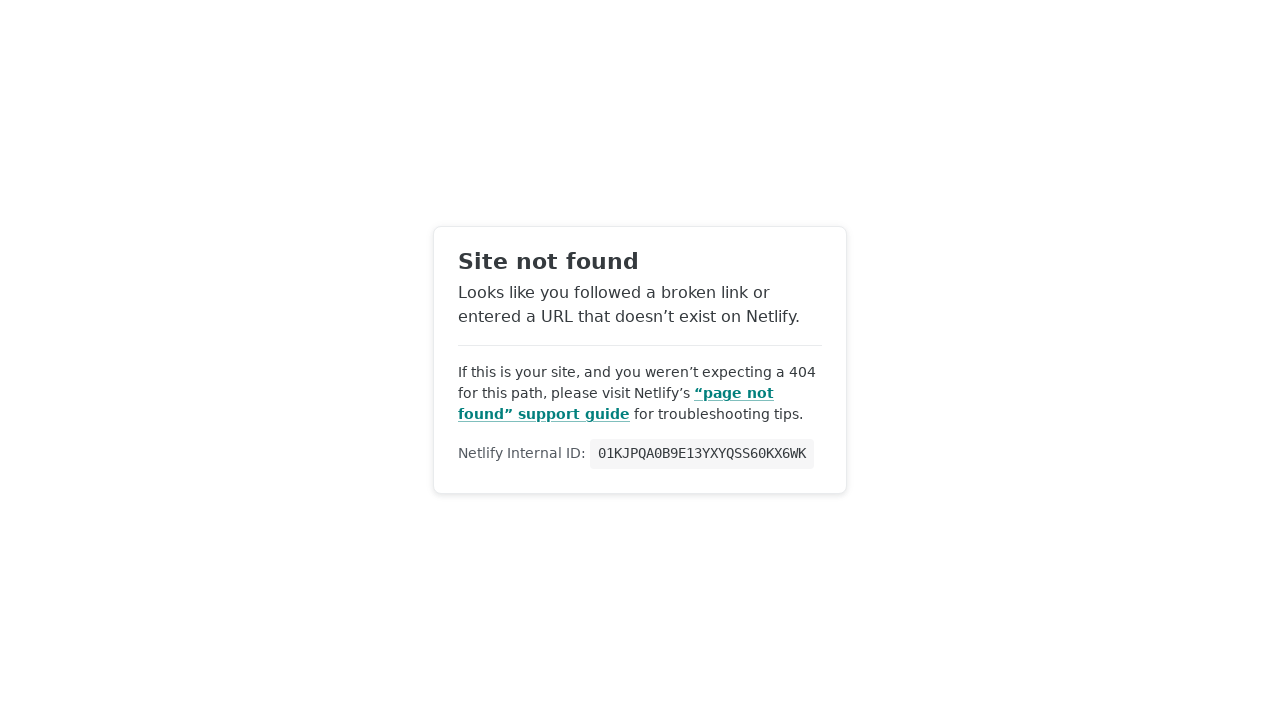

Navigated to JavaScript string reversal tutorial page
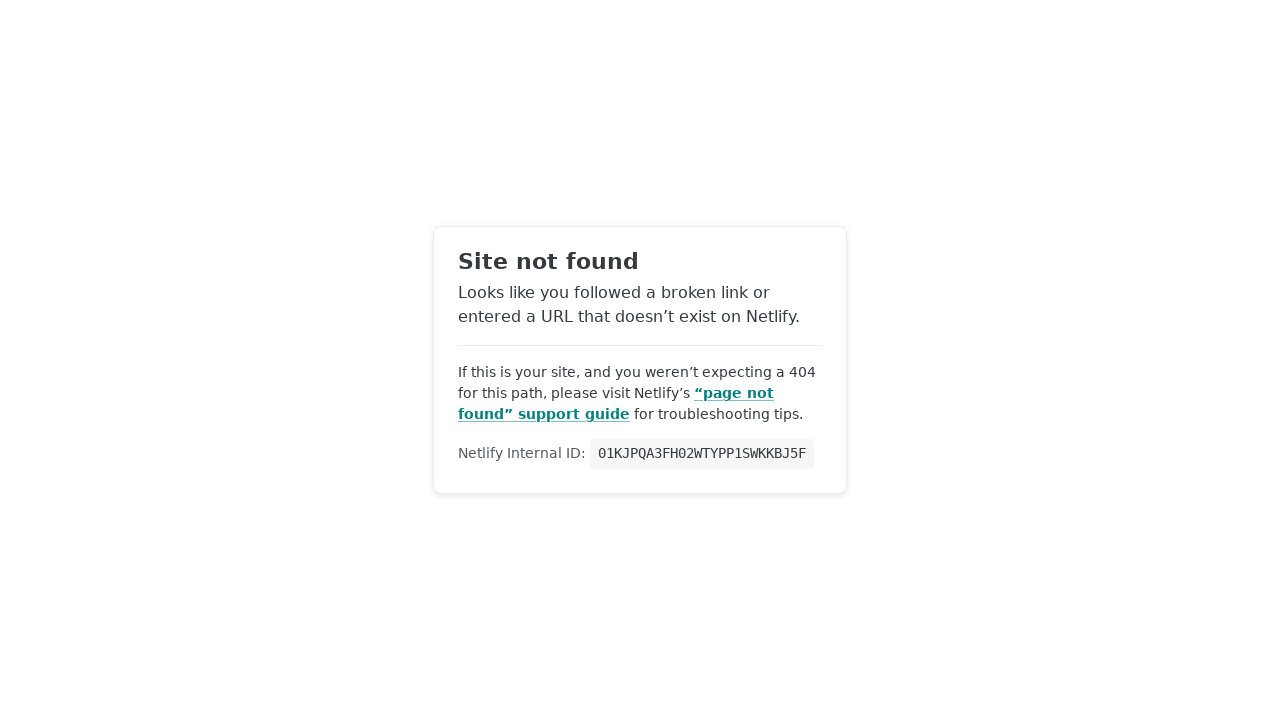

Code elements loaded on the page
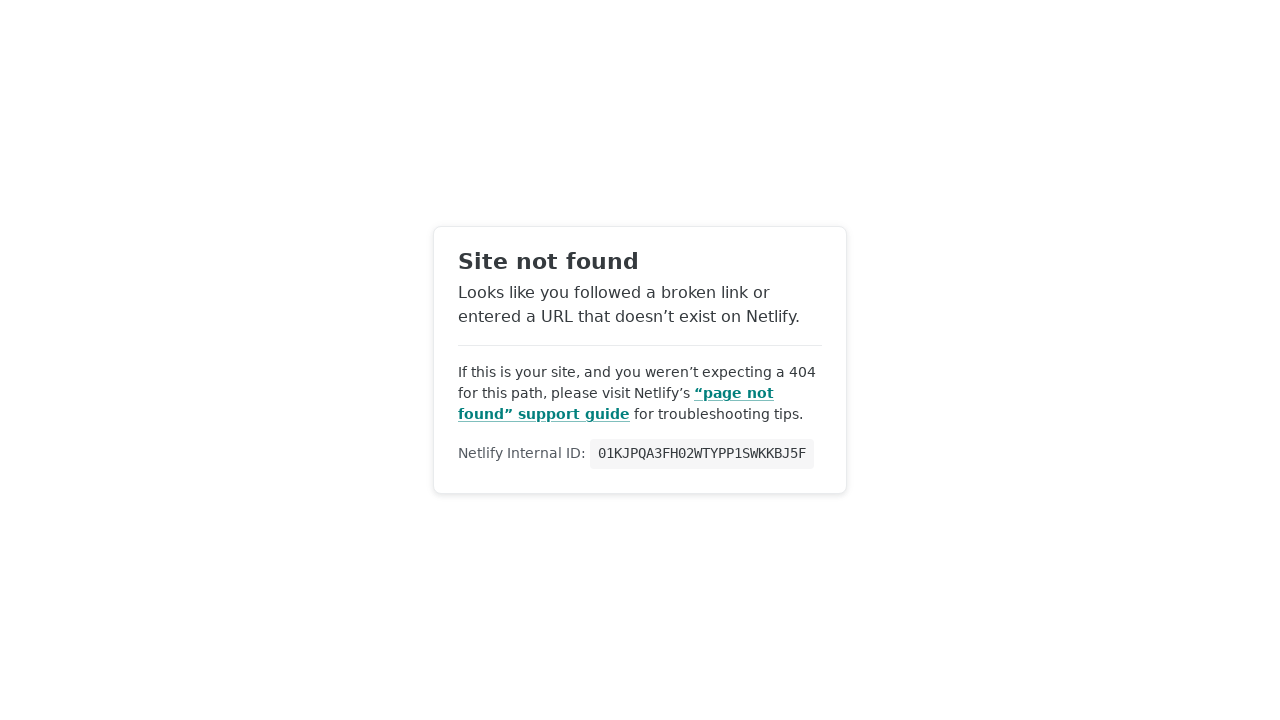

Verified that code examples are displayed on the page
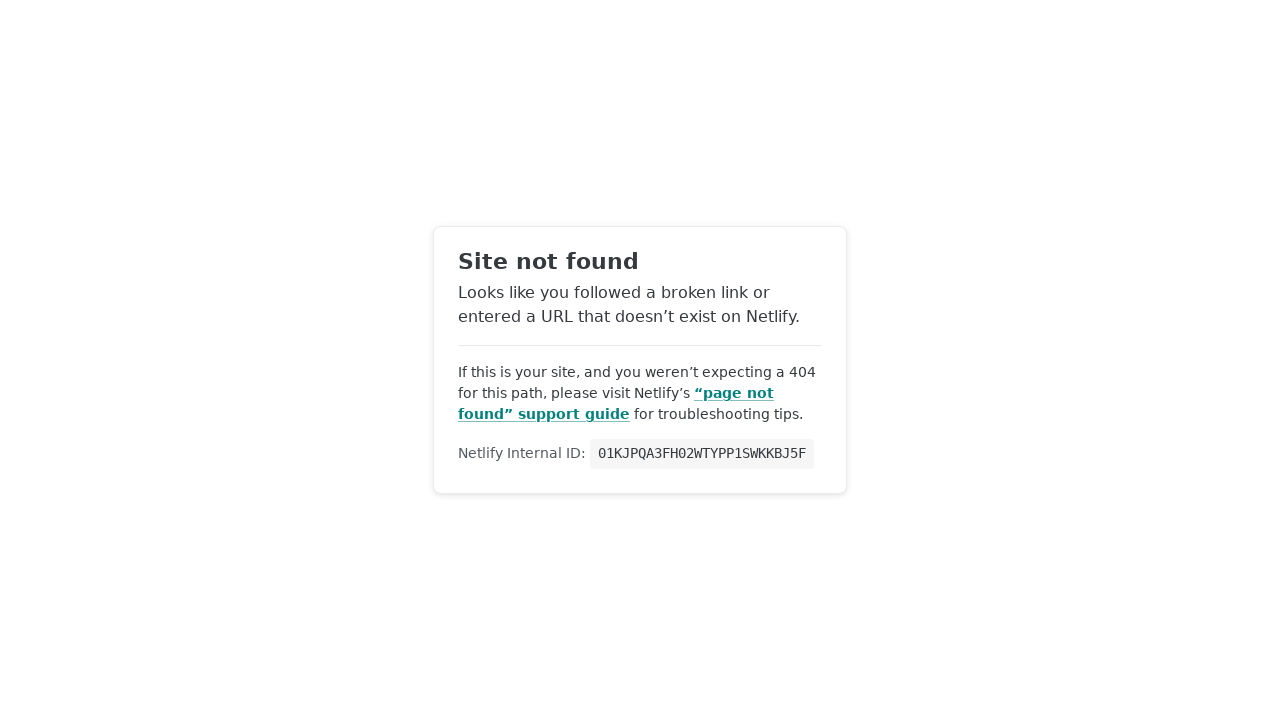

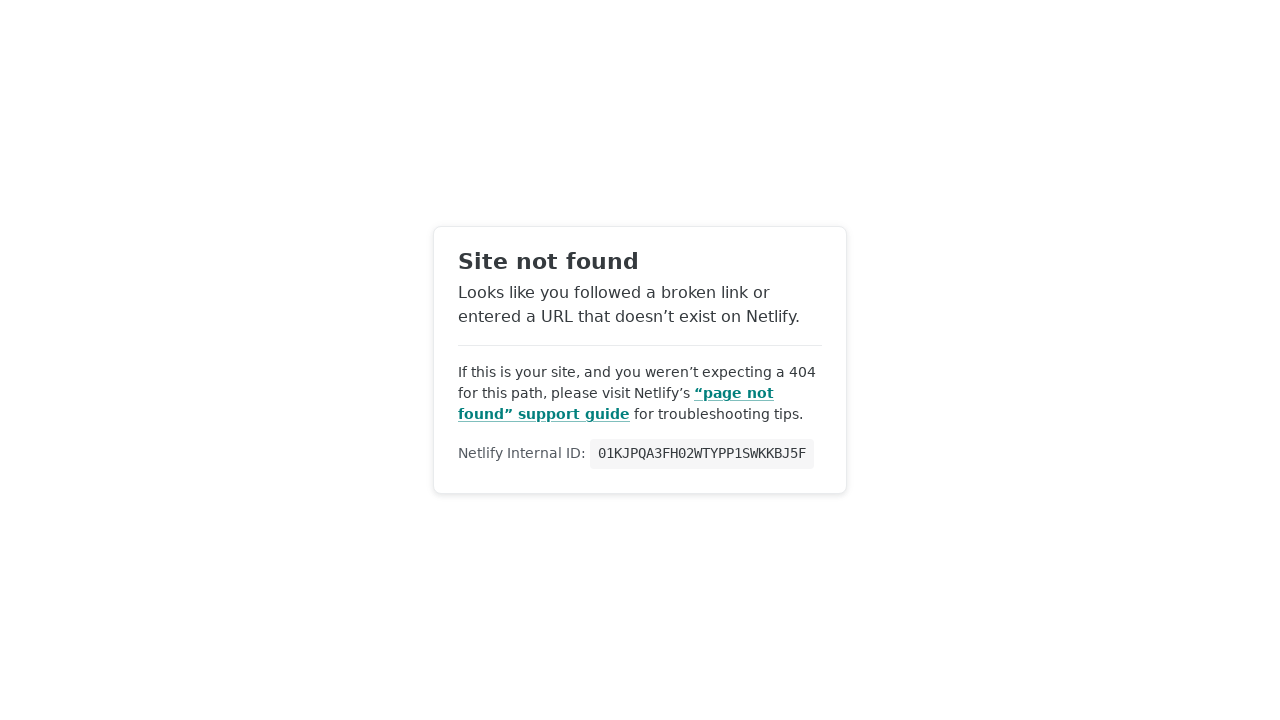